Tests that after entering a valid email, then clearing it and entering an invalid one, the output email does not change to the invalid value.

Starting URL: https://demoqa.com/text-box

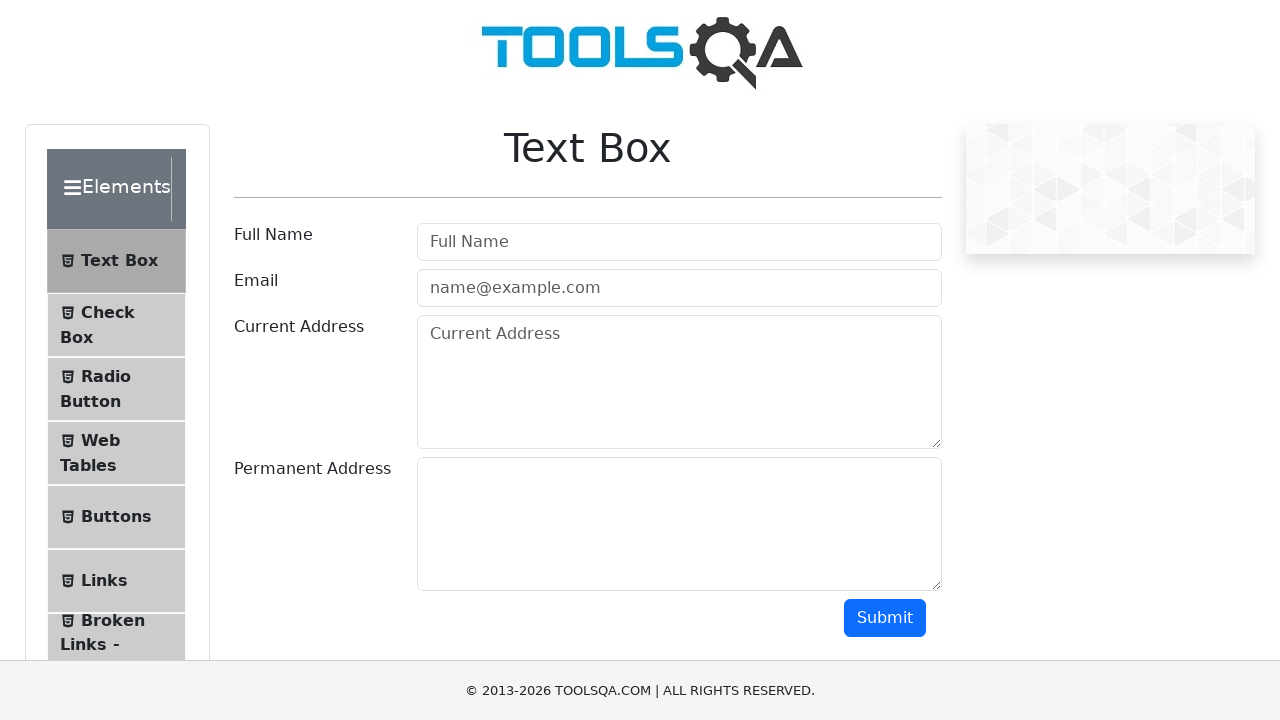

Filled email field with valid email 'valid@email.com' on #userEmail
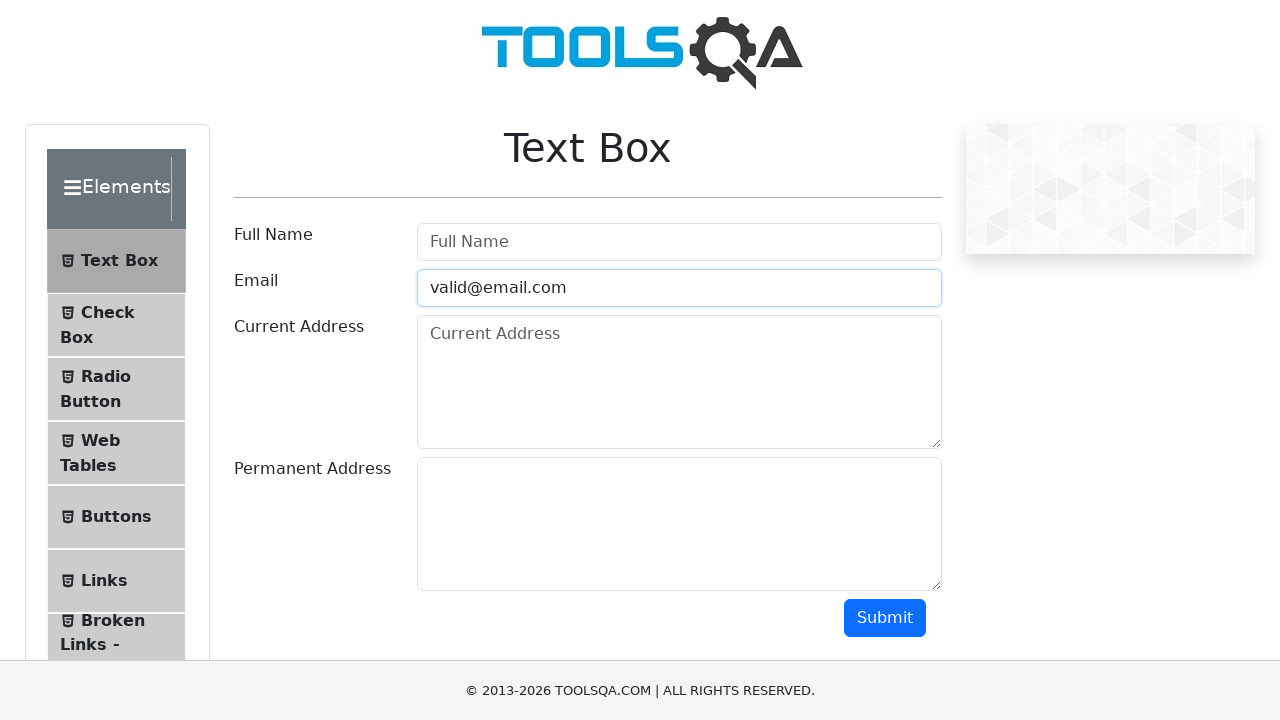

Clicked submit button to submit valid email at (885, 618) on #submit
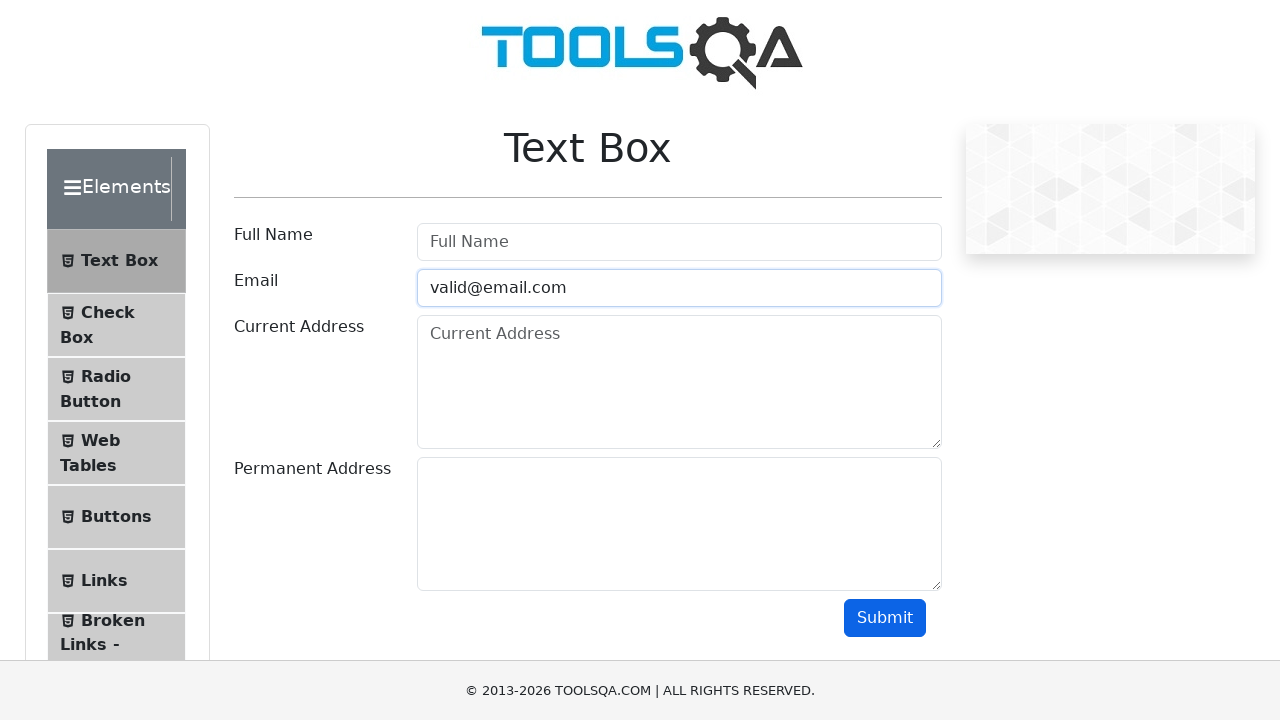

Output element appeared on page
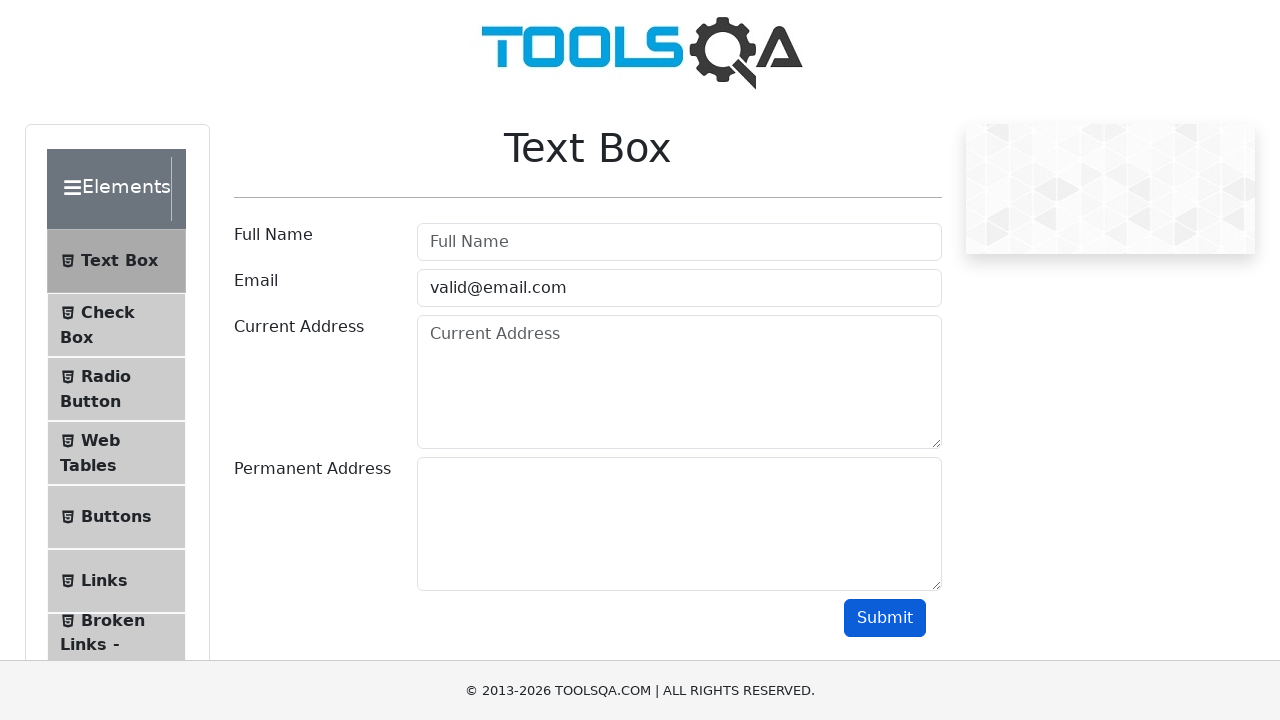

Cleared the email input field on #userEmail
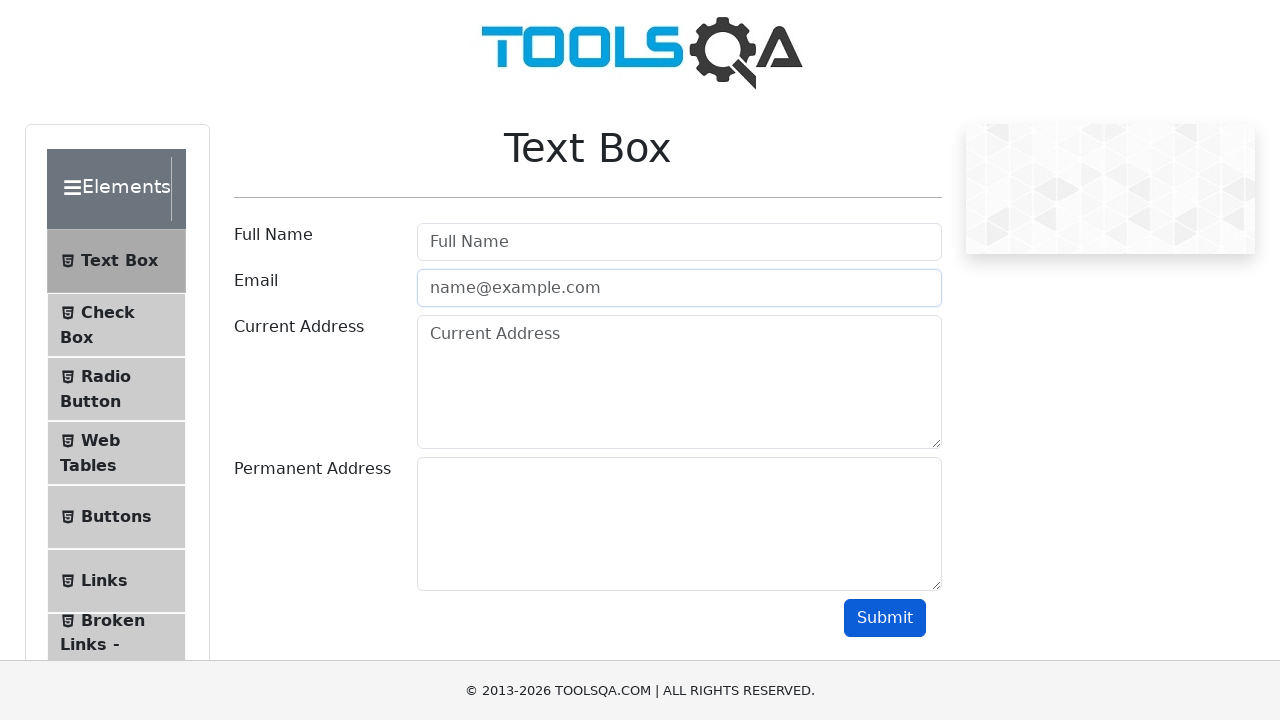

Filled email field with invalid email 'invalidemailformat' on #userEmail
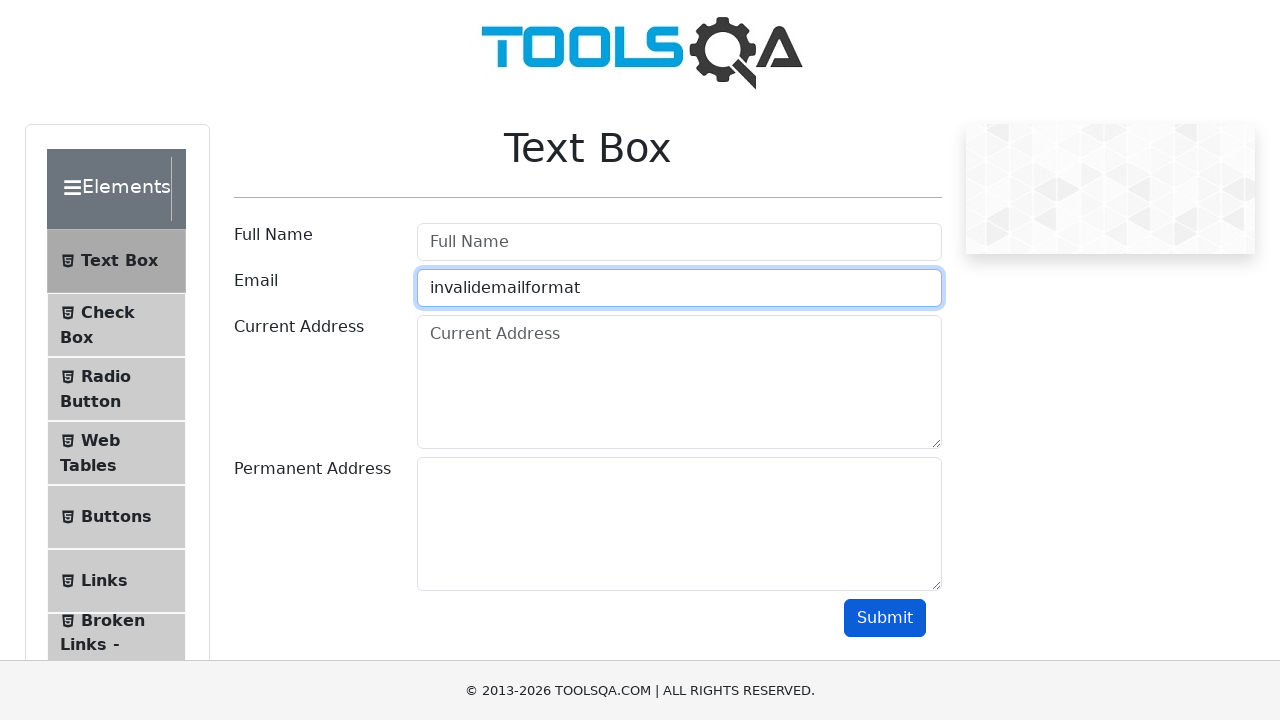

Clicked submit button to attempt submitting invalid email at (885, 618) on #submit
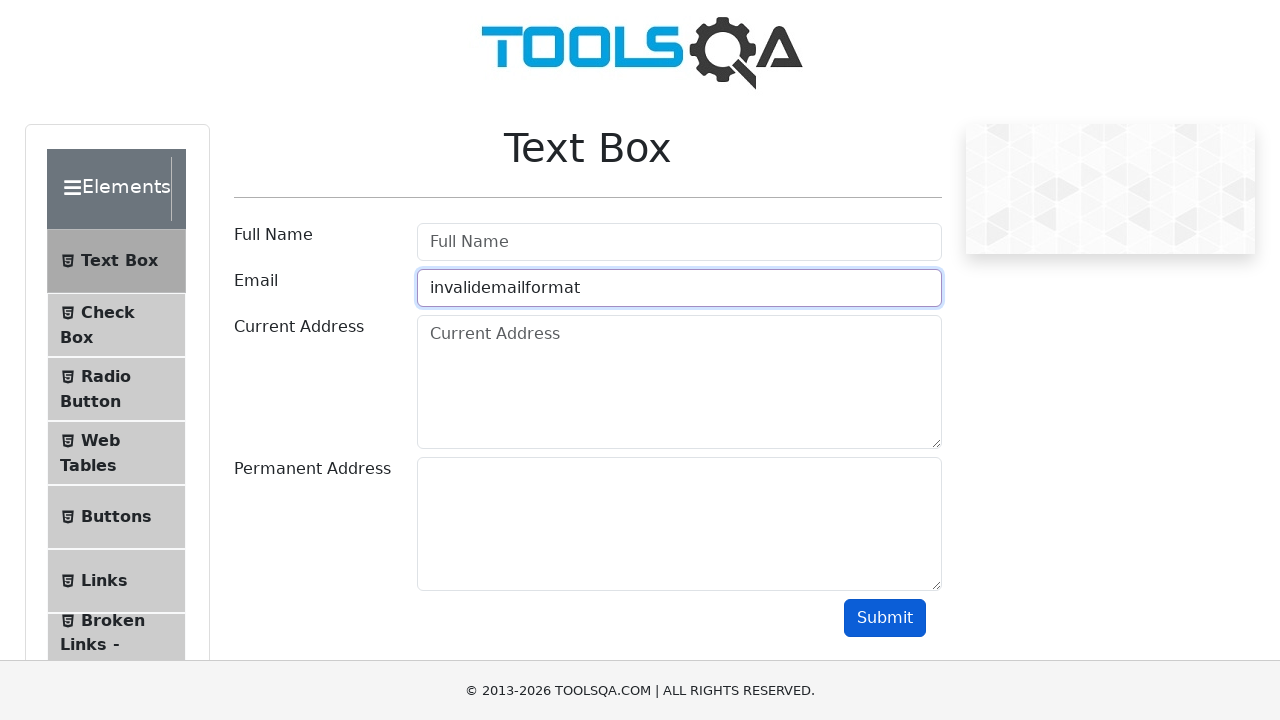

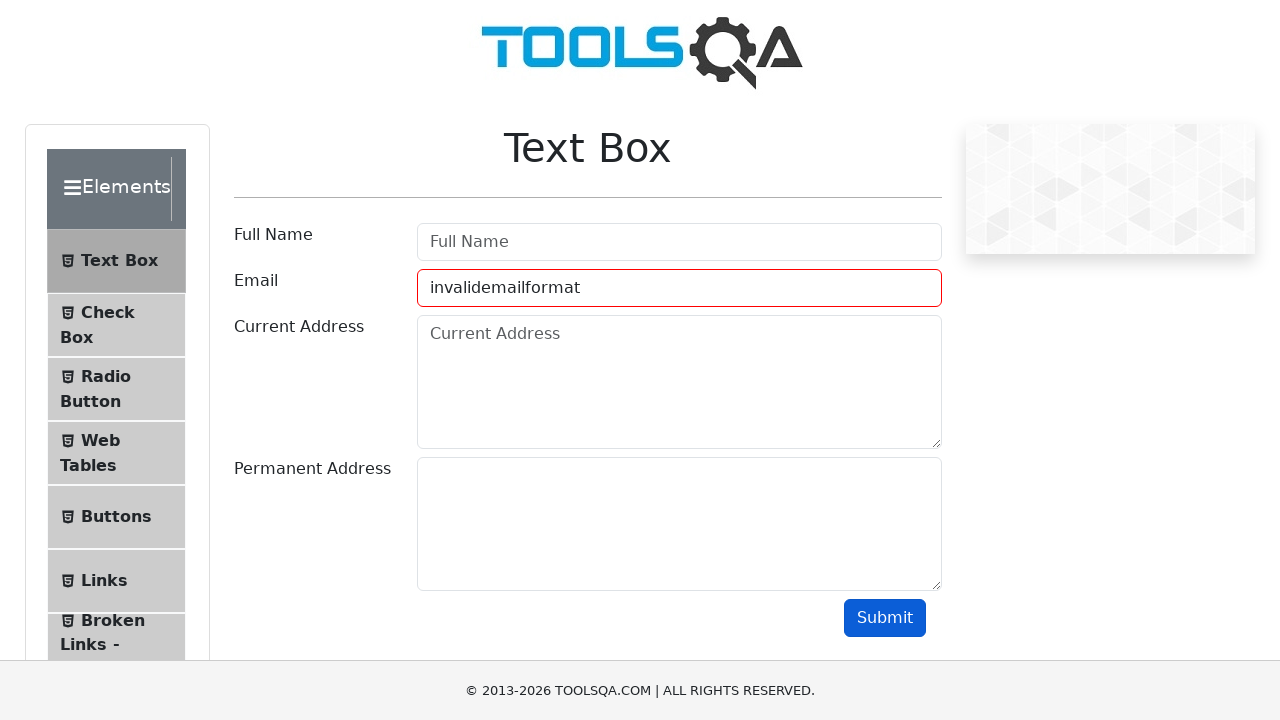